Tests element resizing functionality by dragging the resize handle to change the element dimensions

Starting URL: https://jqueryui.com/resources/demos/resizable/default.html

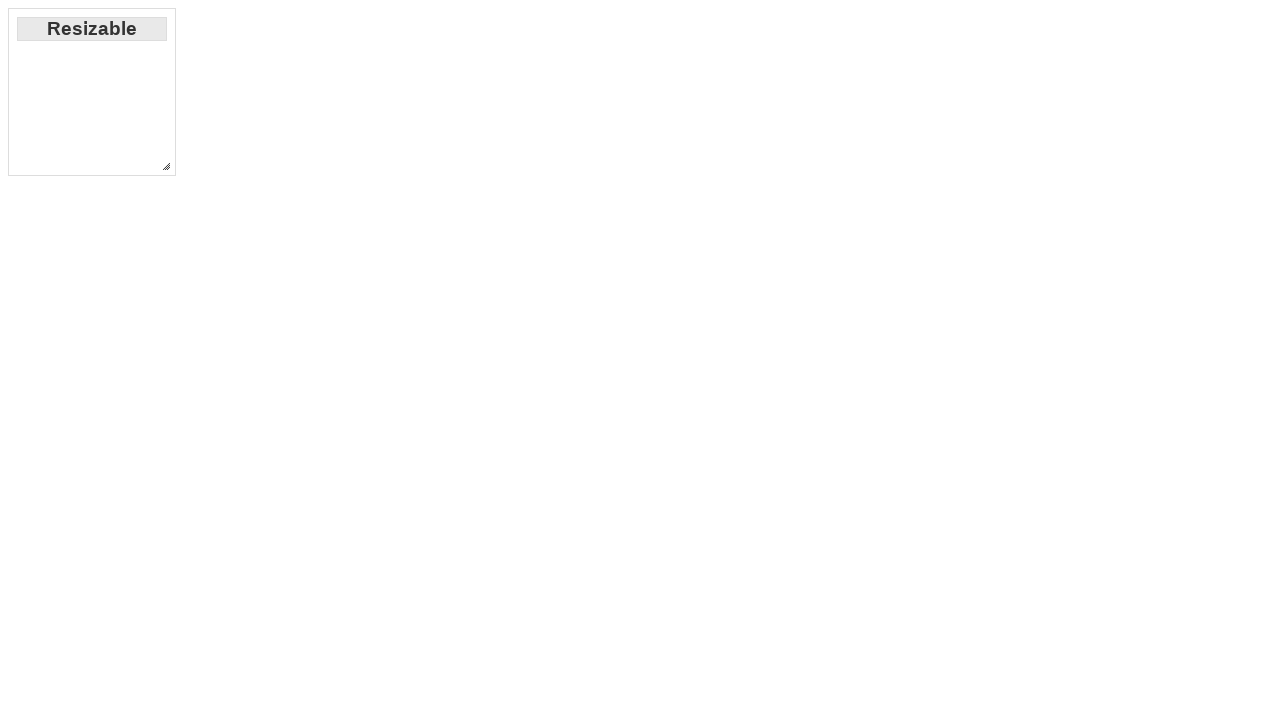

Waited for resizable element to be visible
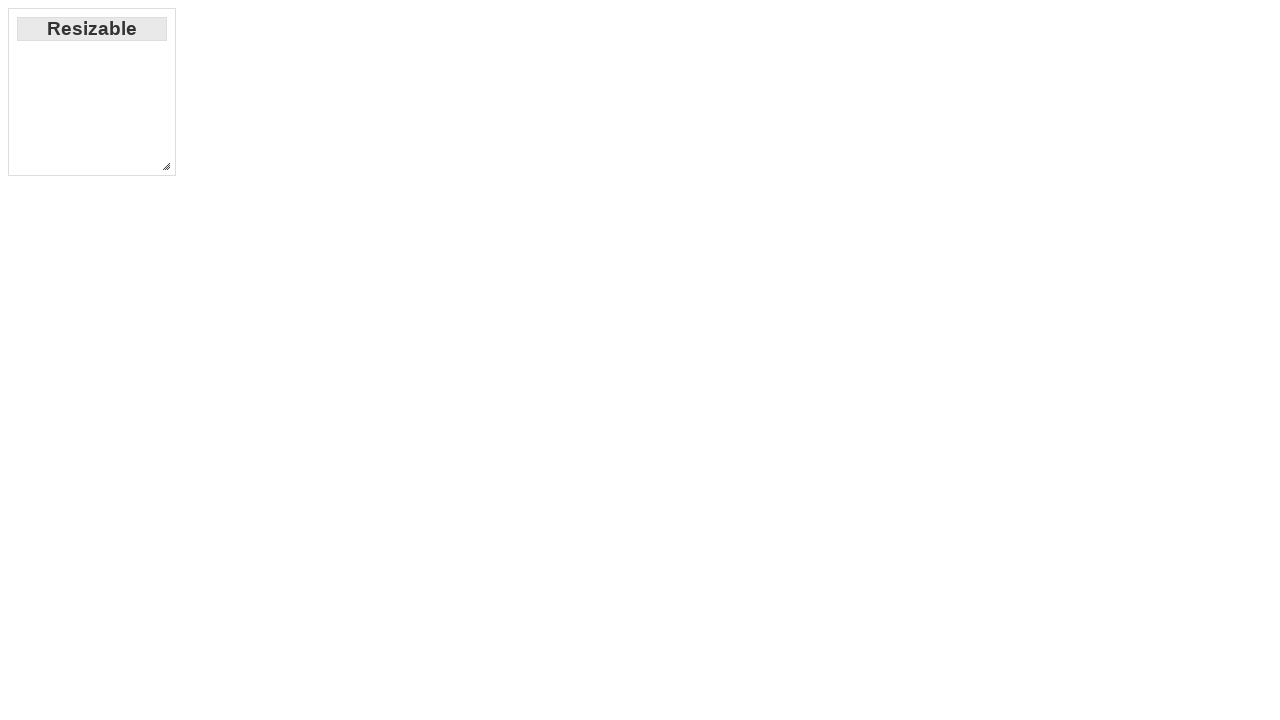

Located the resize handle element
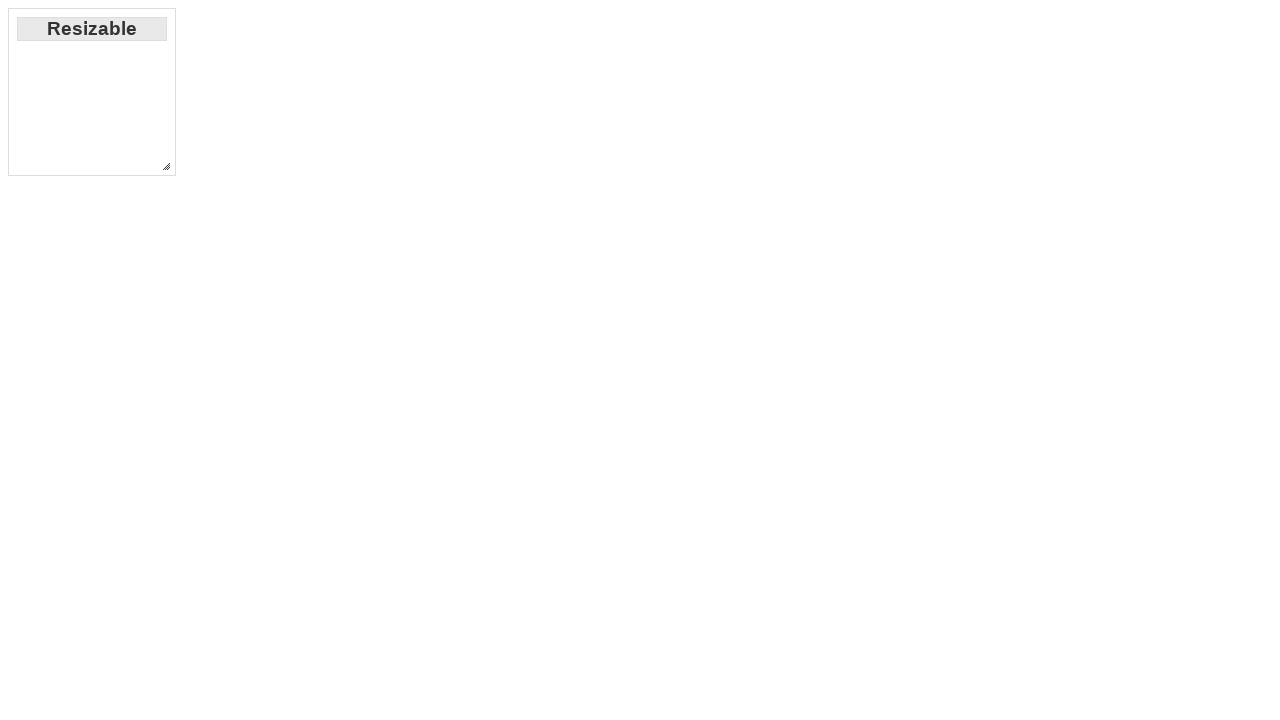

Retrieved bounding box of resize handle
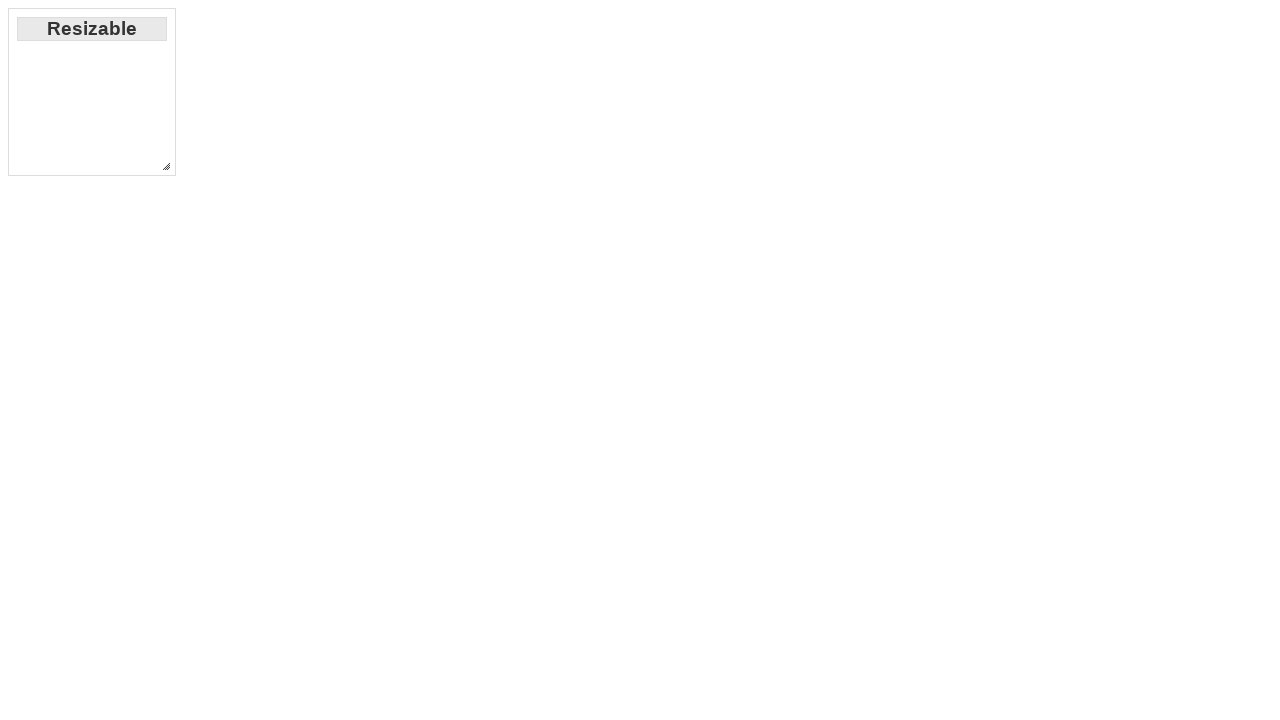

Moved mouse to center of resize handle at (166, 166)
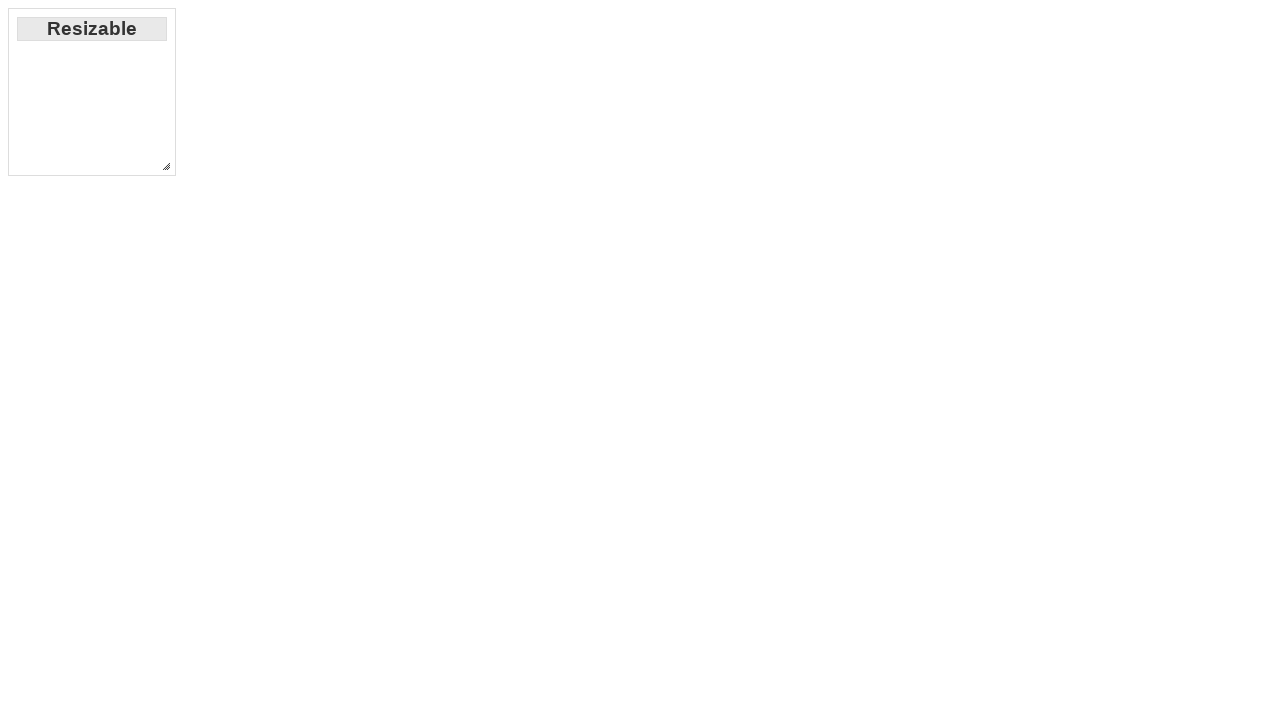

Pressed down mouse button on resize handle at (166, 166)
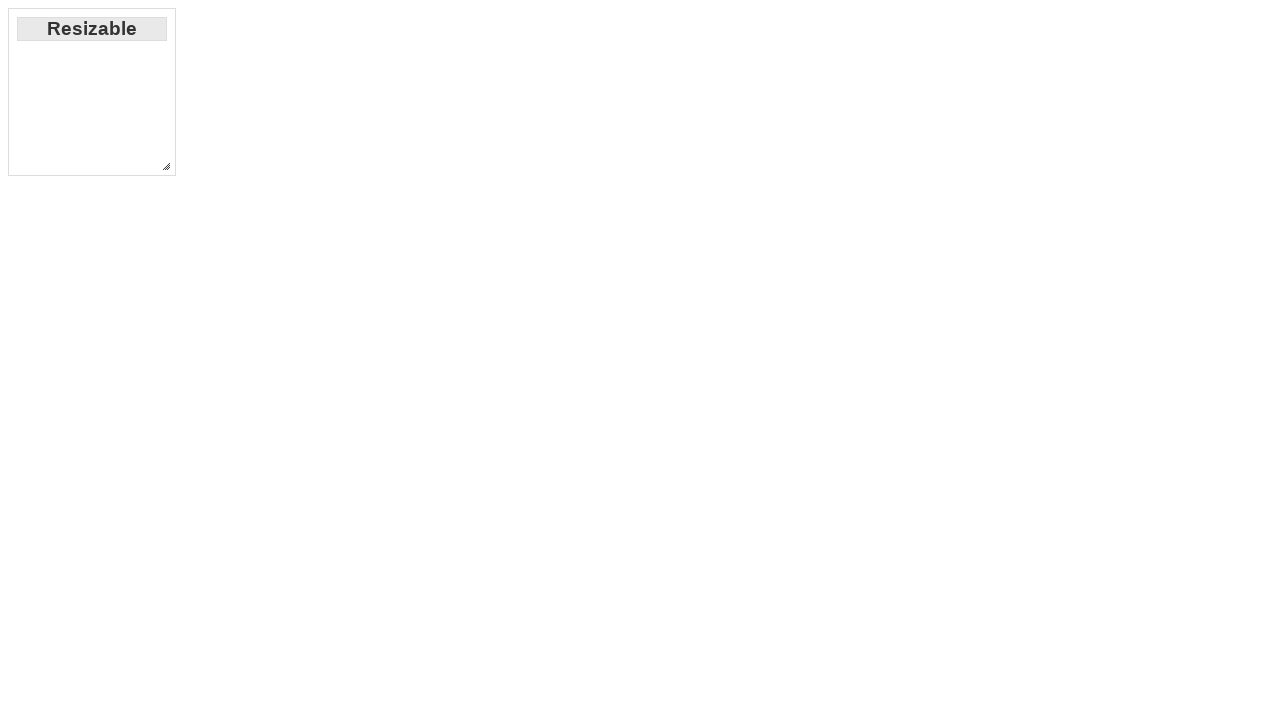

Dragged resize handle 100 pixels right and 100 pixels down at (258, 258)
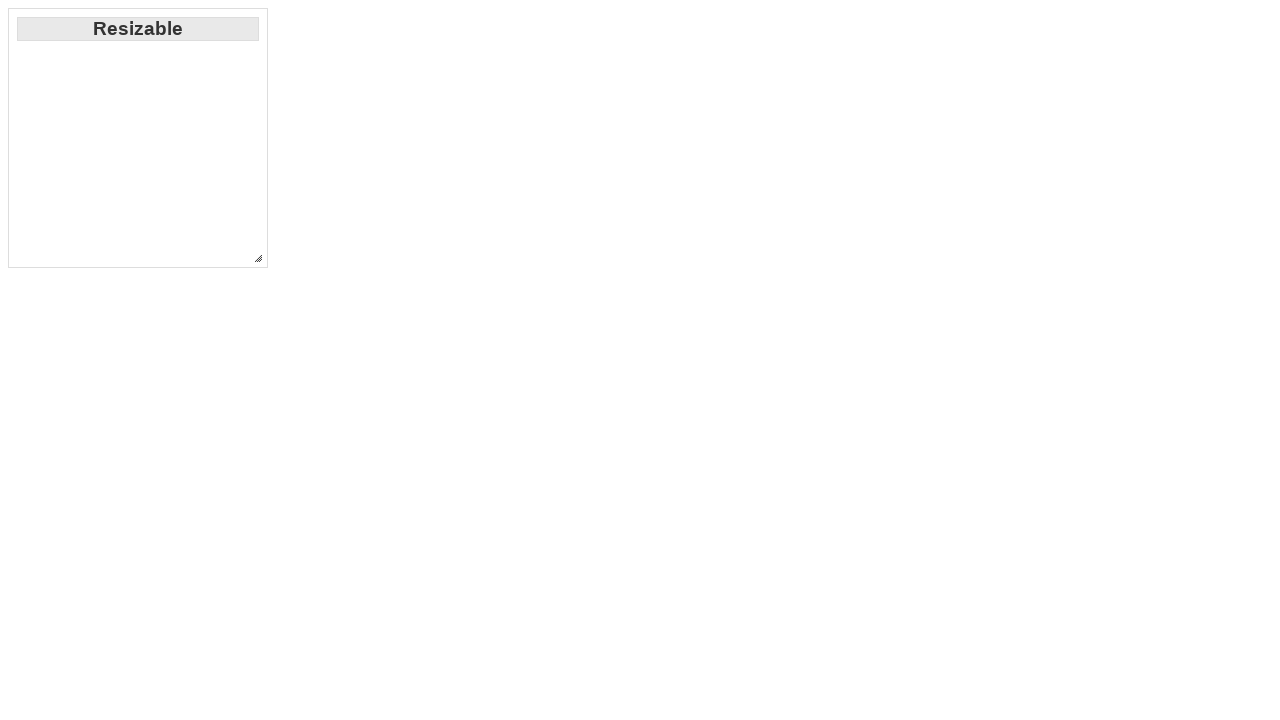

Released mouse button to complete resize at (258, 258)
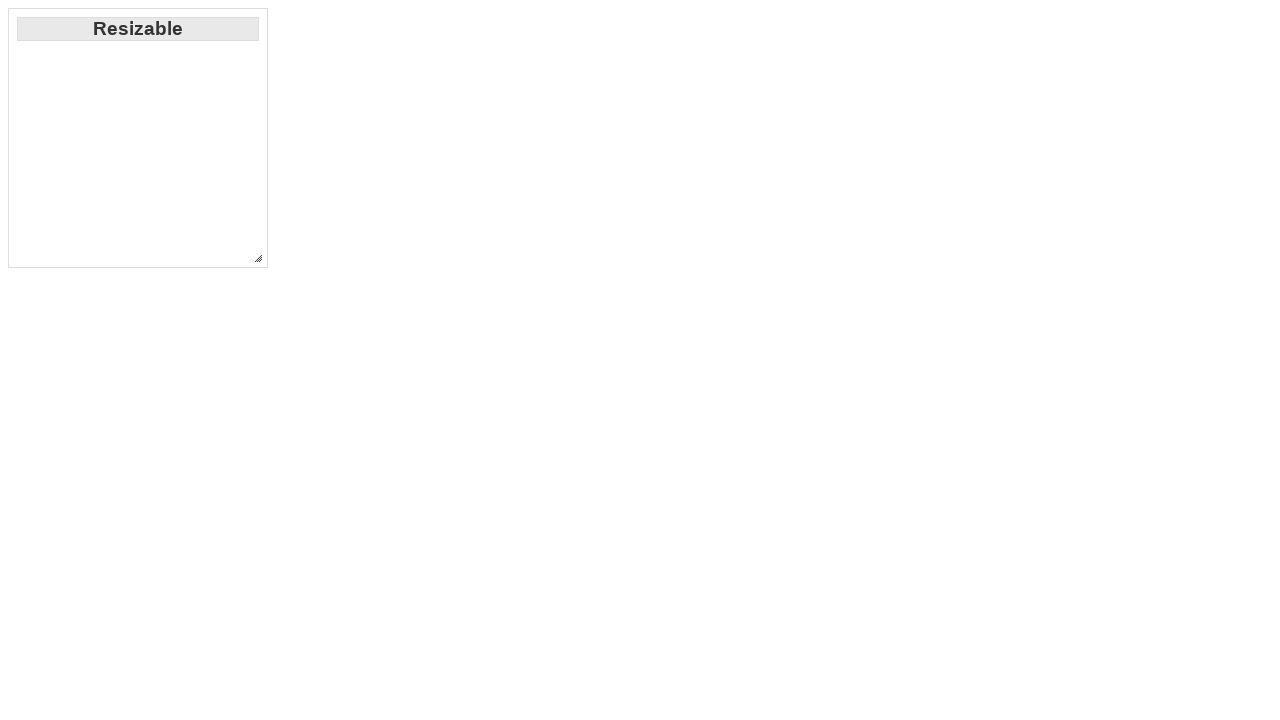

Verified resizable element still exists after resize
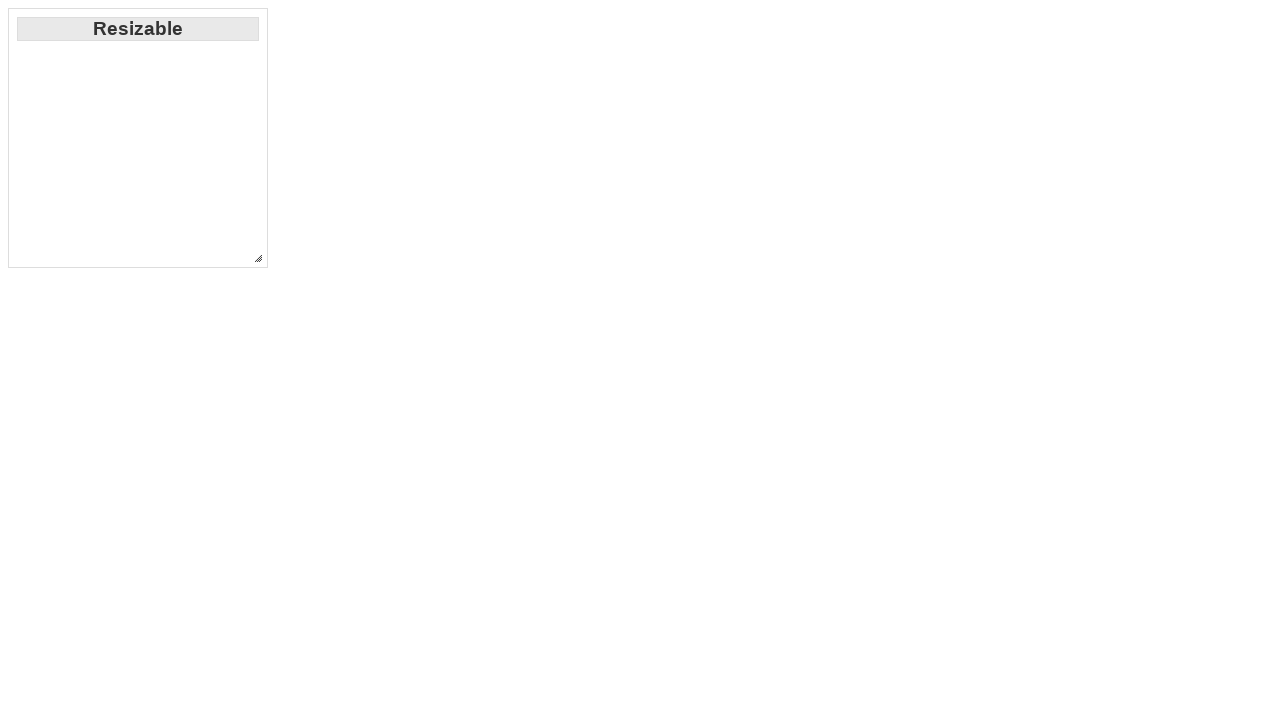

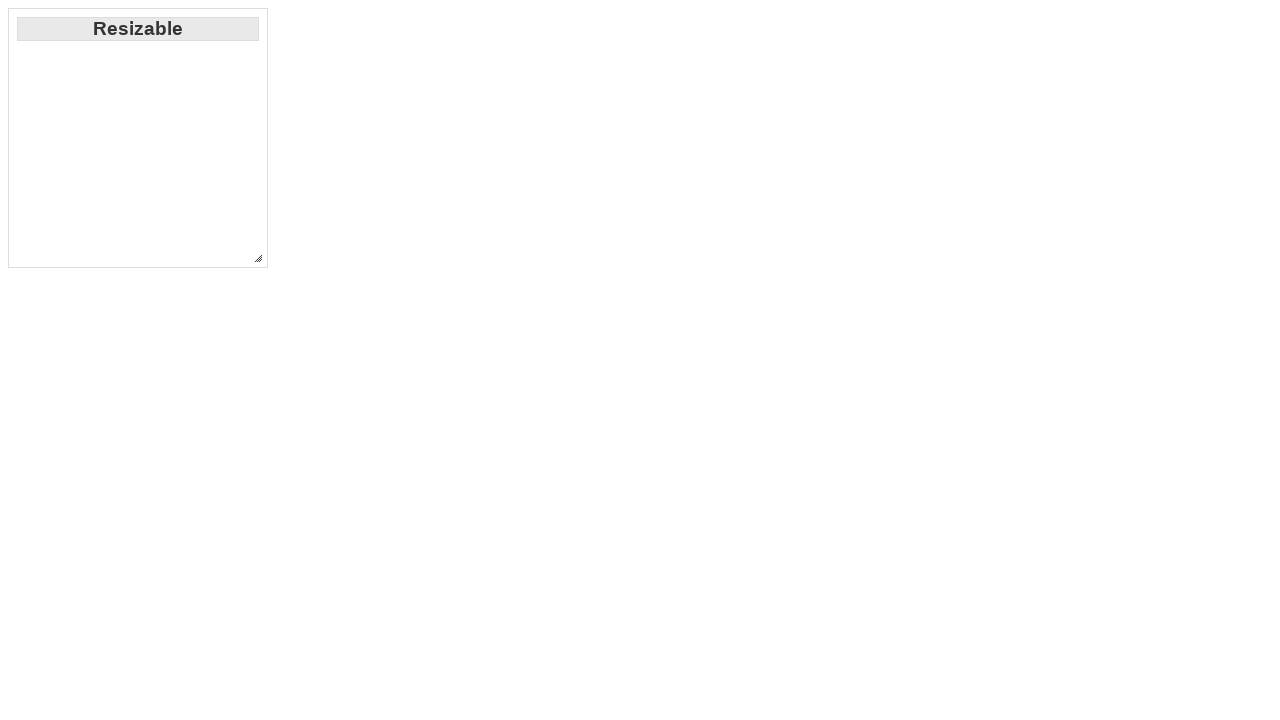